Tests table sorting functionality by clicking column header and verifying the items are sorted

Starting URL: https://rahulshettyacademy.com/seleniumPractise/#/offers

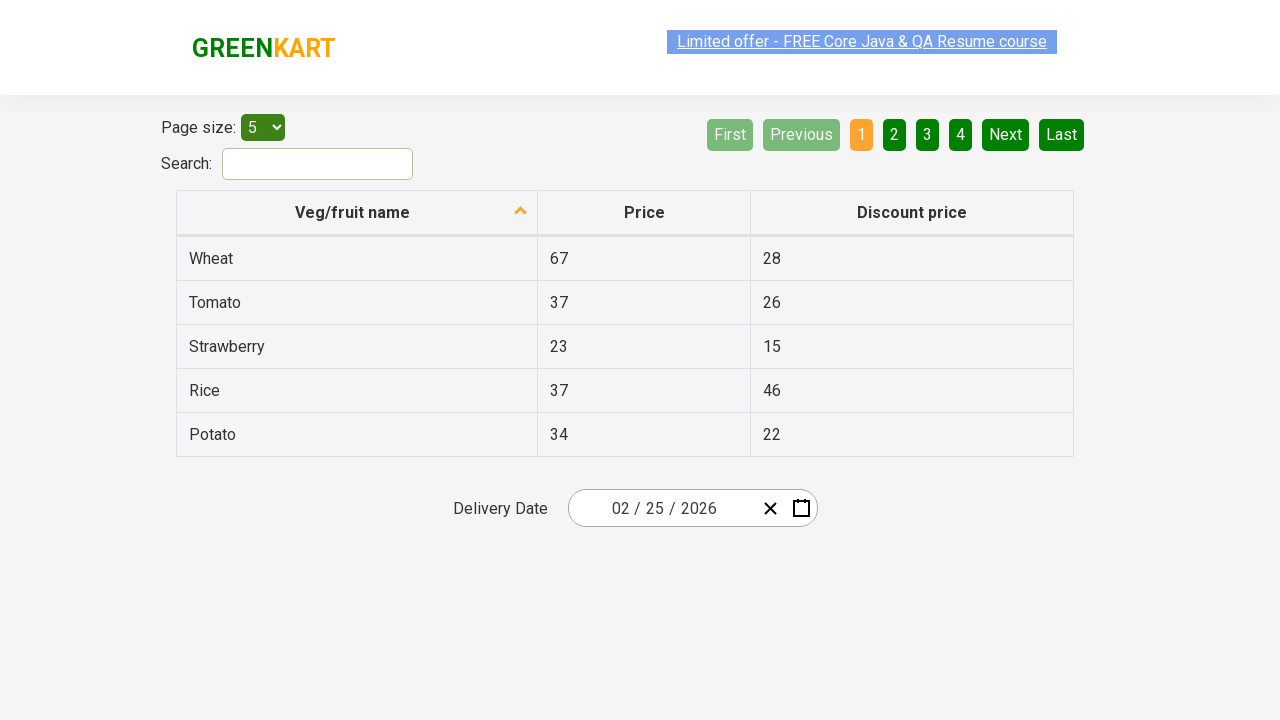

Clicked 'Veg/fruit name' column header to sort at (353, 212) on xpath=//span[text()='Veg/fruit name']
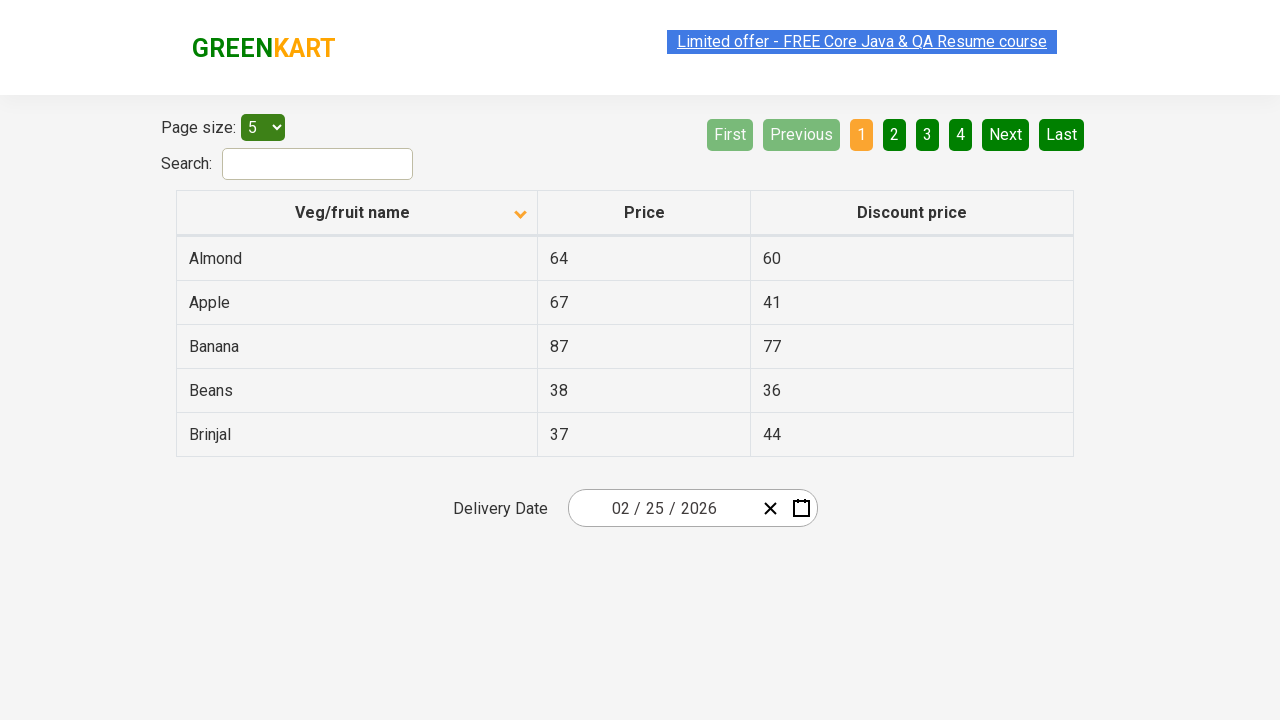

Table updated after sorting
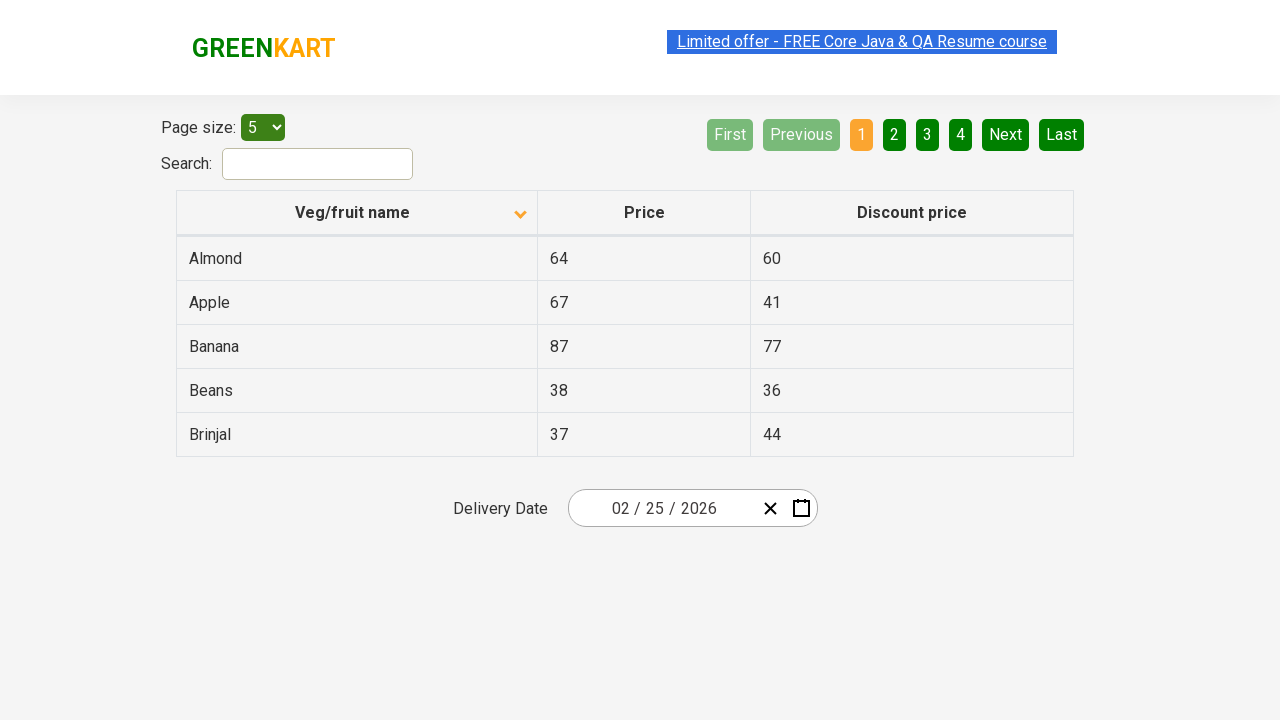

Collected all vegetable names from first column
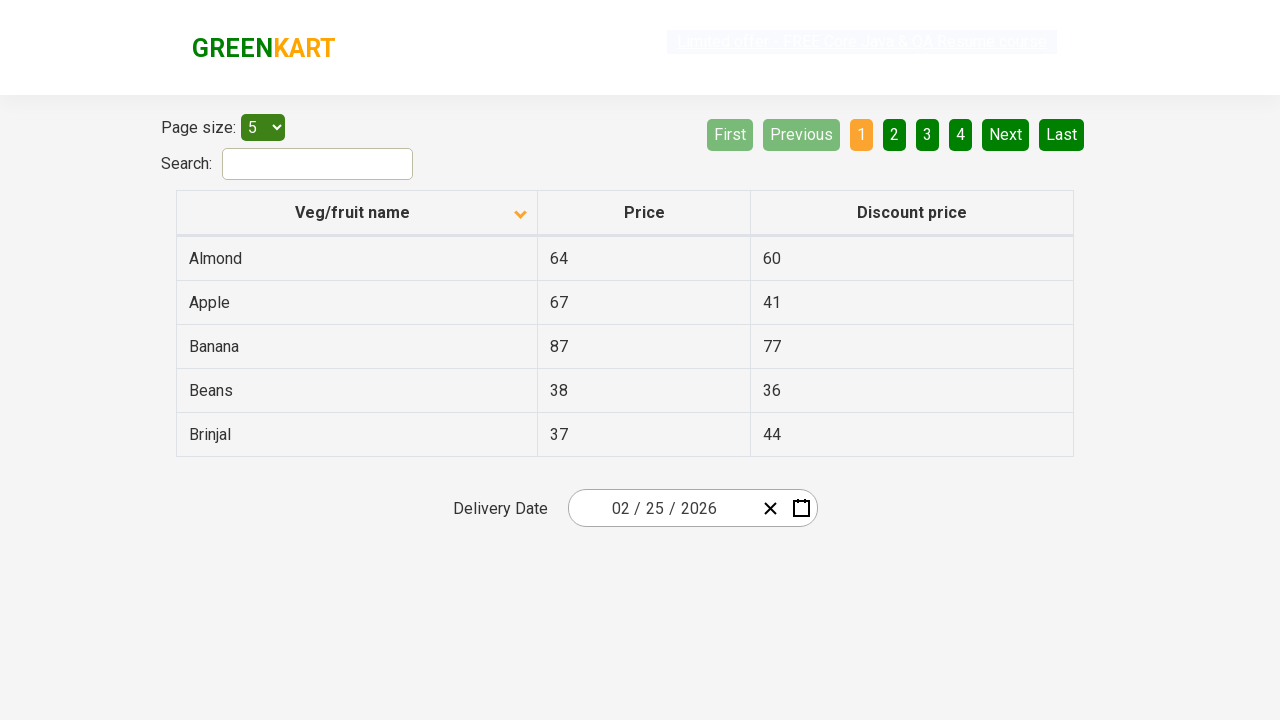

Generated expected sorted order of vegetables
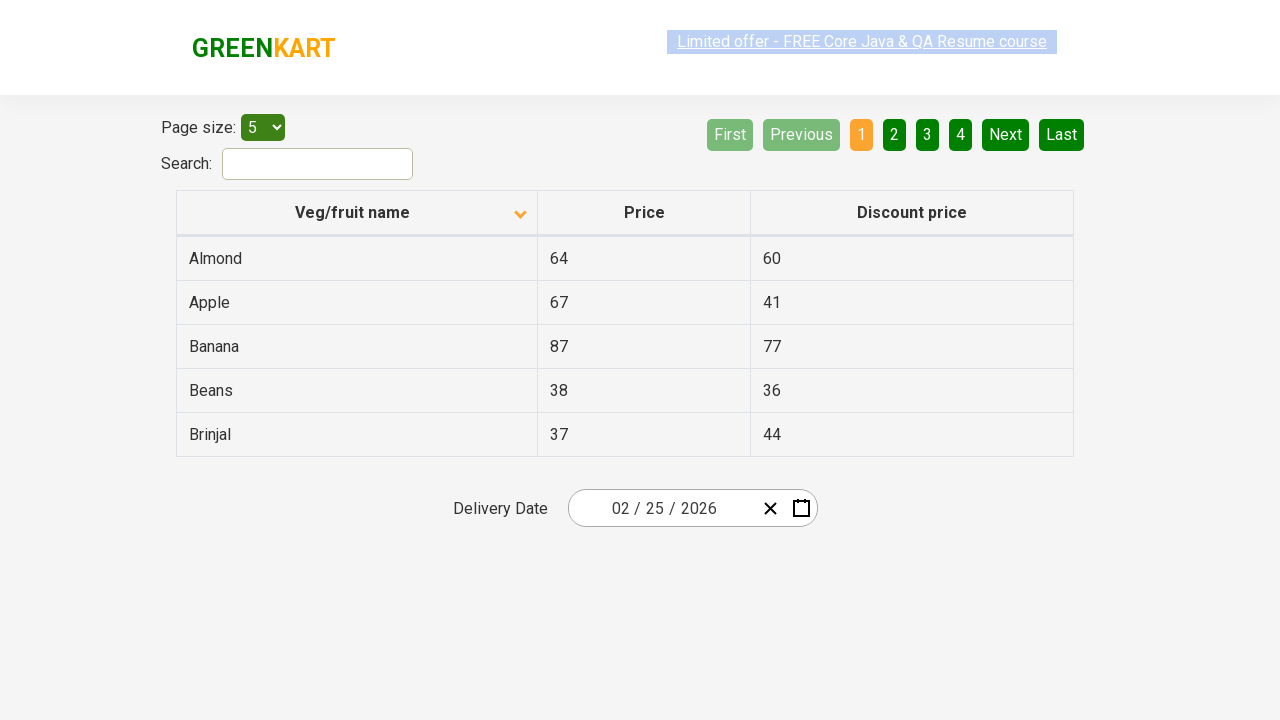

Verified table items are sorted alphabetically
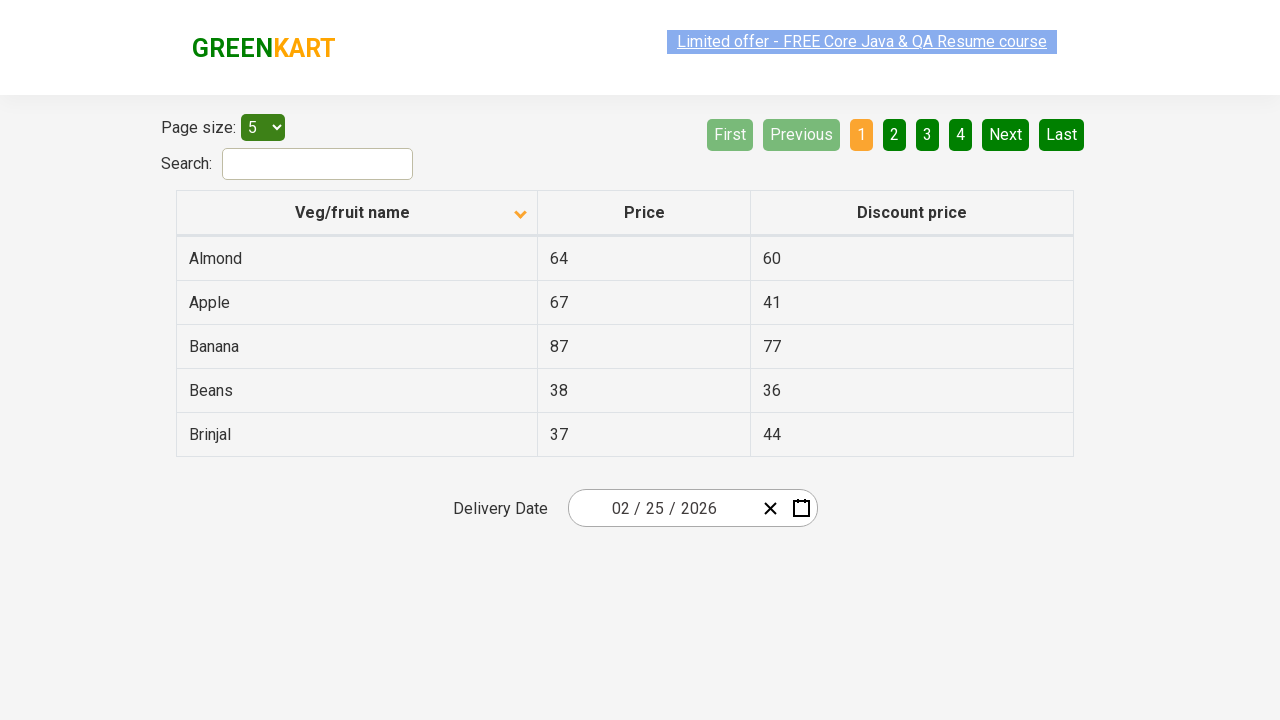

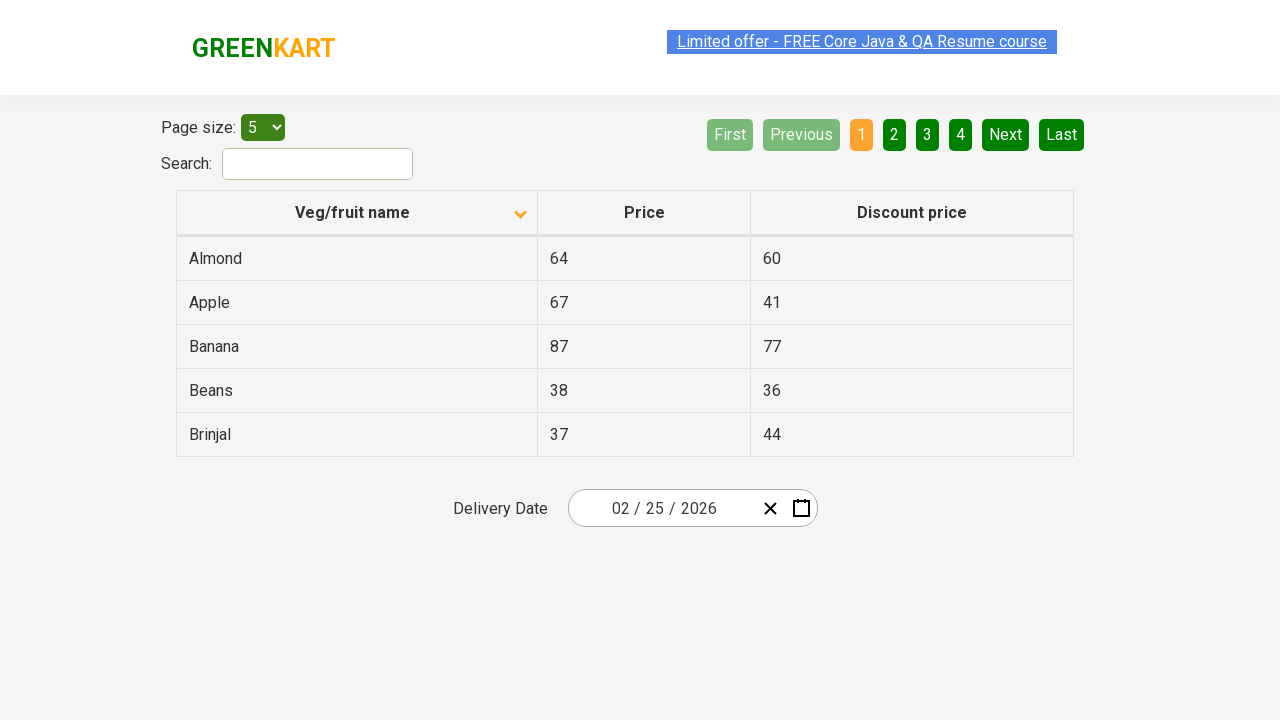